Navigates to the kitapyurdu.com website and takes a screenshot of the page

Starting URL: https://kitapyurdu.com

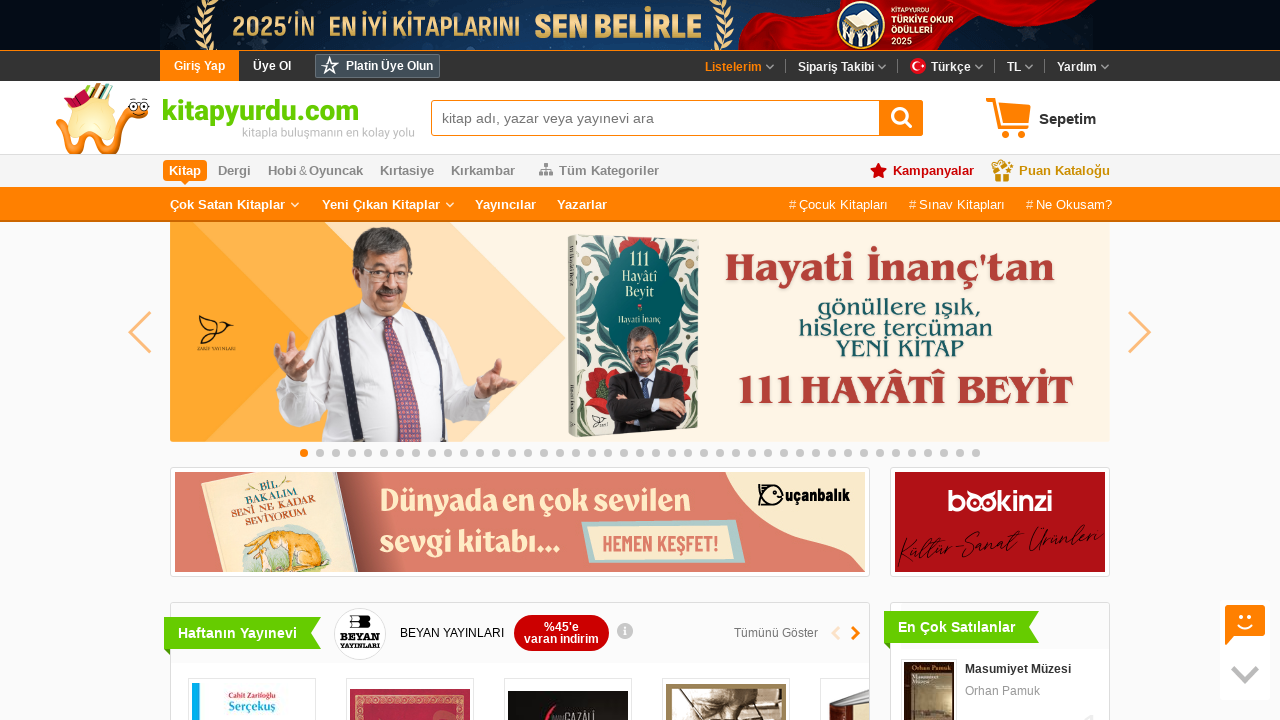

Waited for page to reach network idle state on kitapyurdu.com
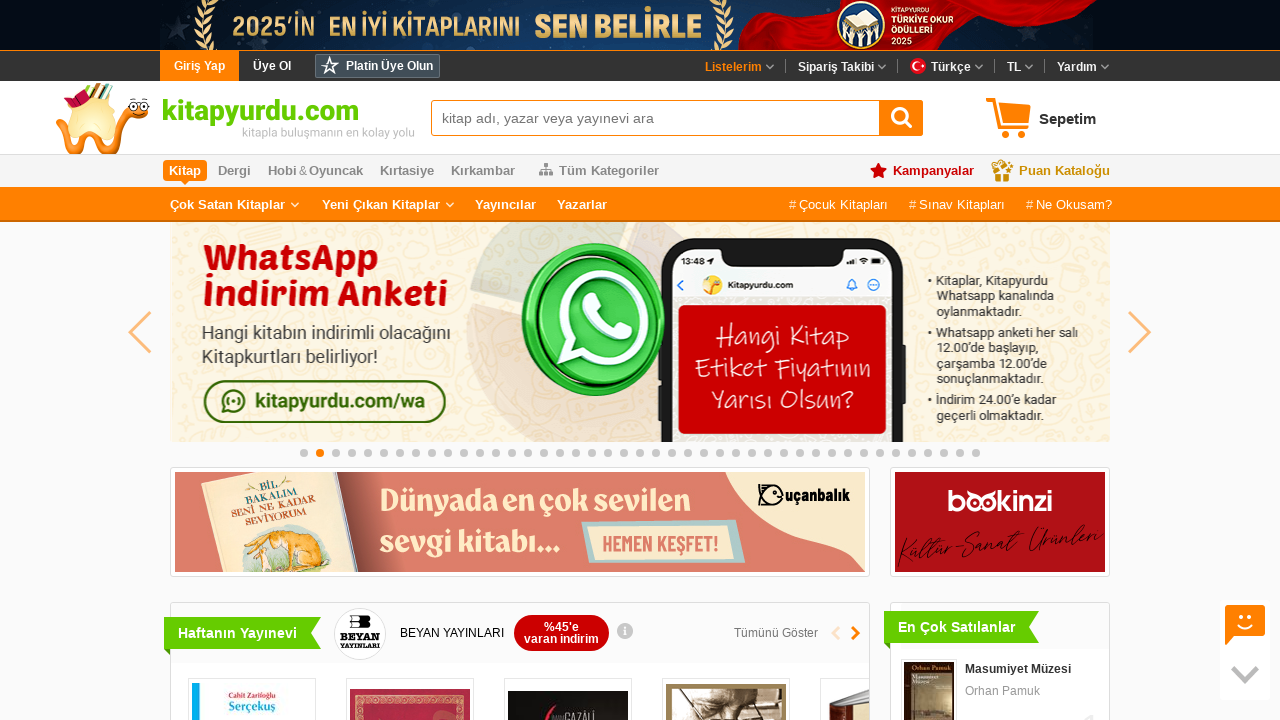

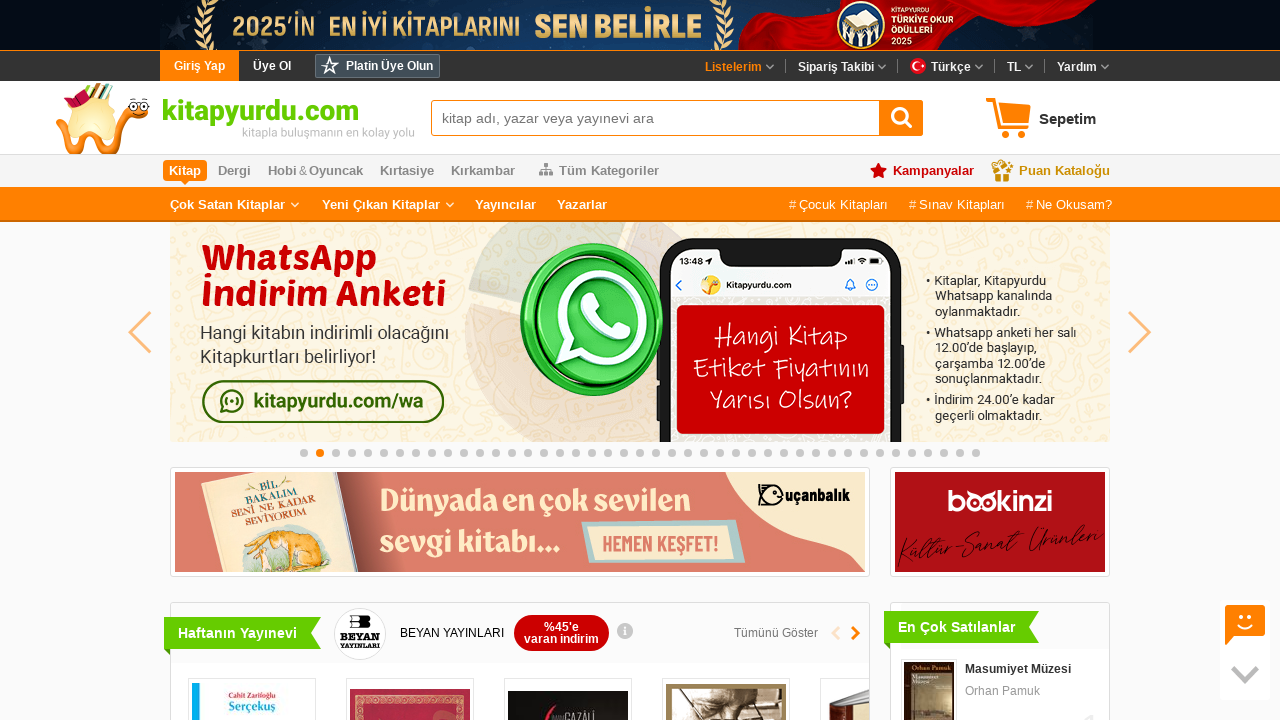